Tests drag and drop functionality by dragging an element to a new position within an iframe

Starting URL: https://www.globalsqa.com/demo-site/draggableboxes/

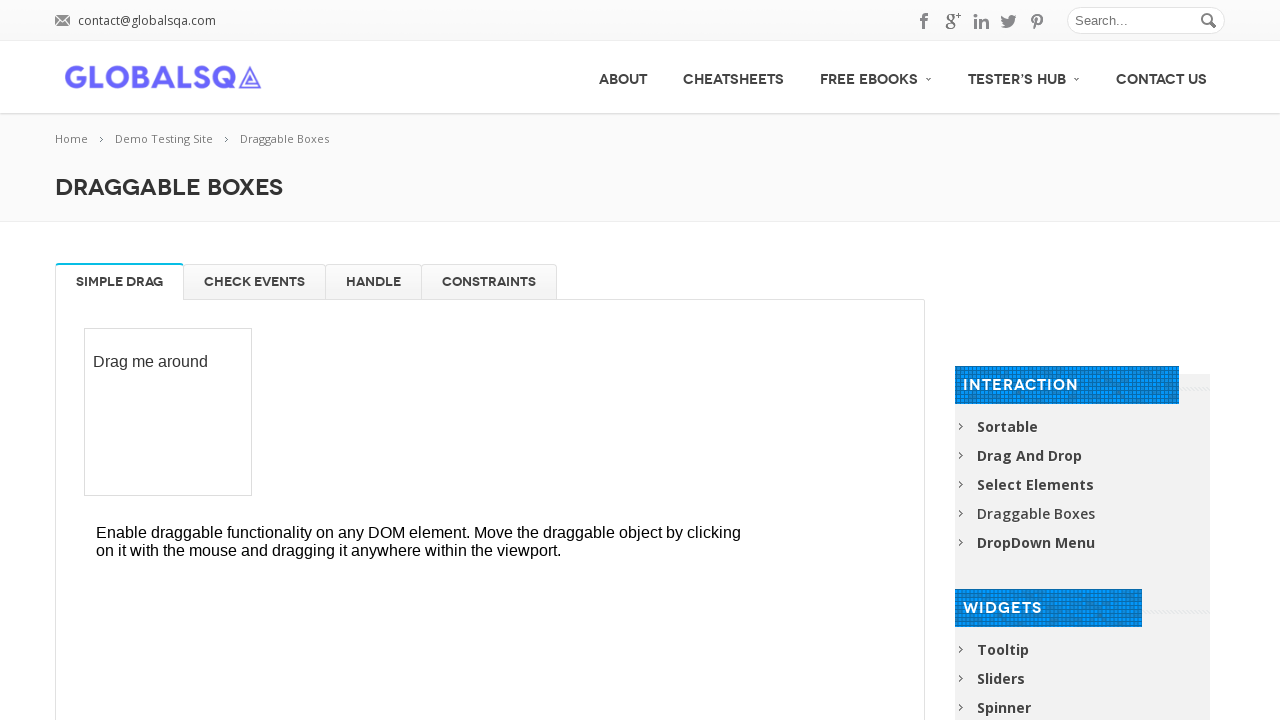

Located iframe containing draggable element
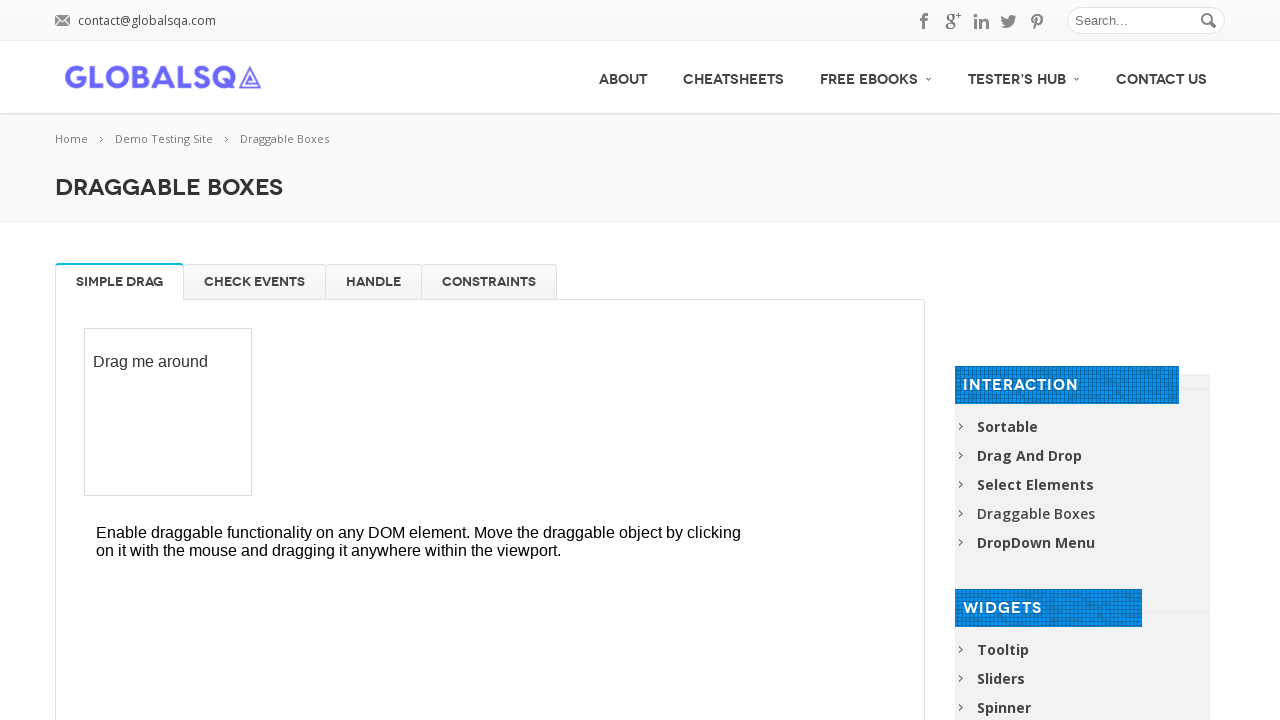

Located draggable element with ID 'draggable'
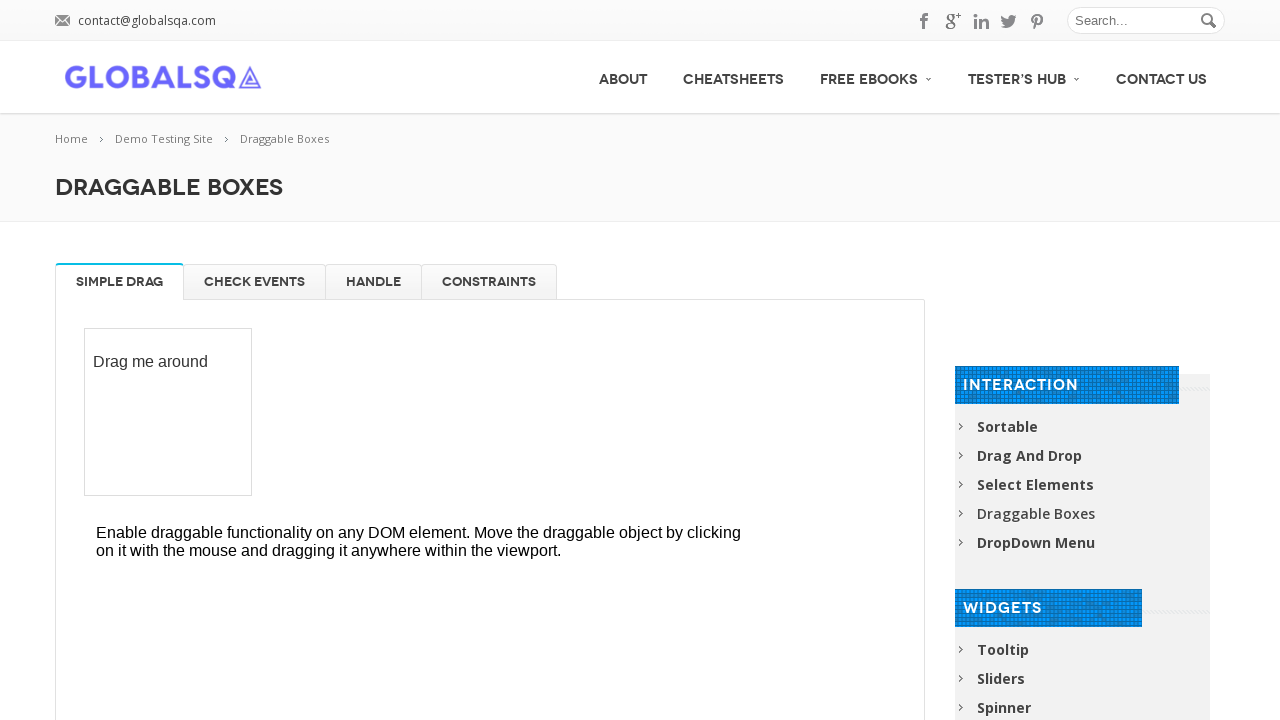

Dragged element to new position (100px right, 50px down) at (185, 379)
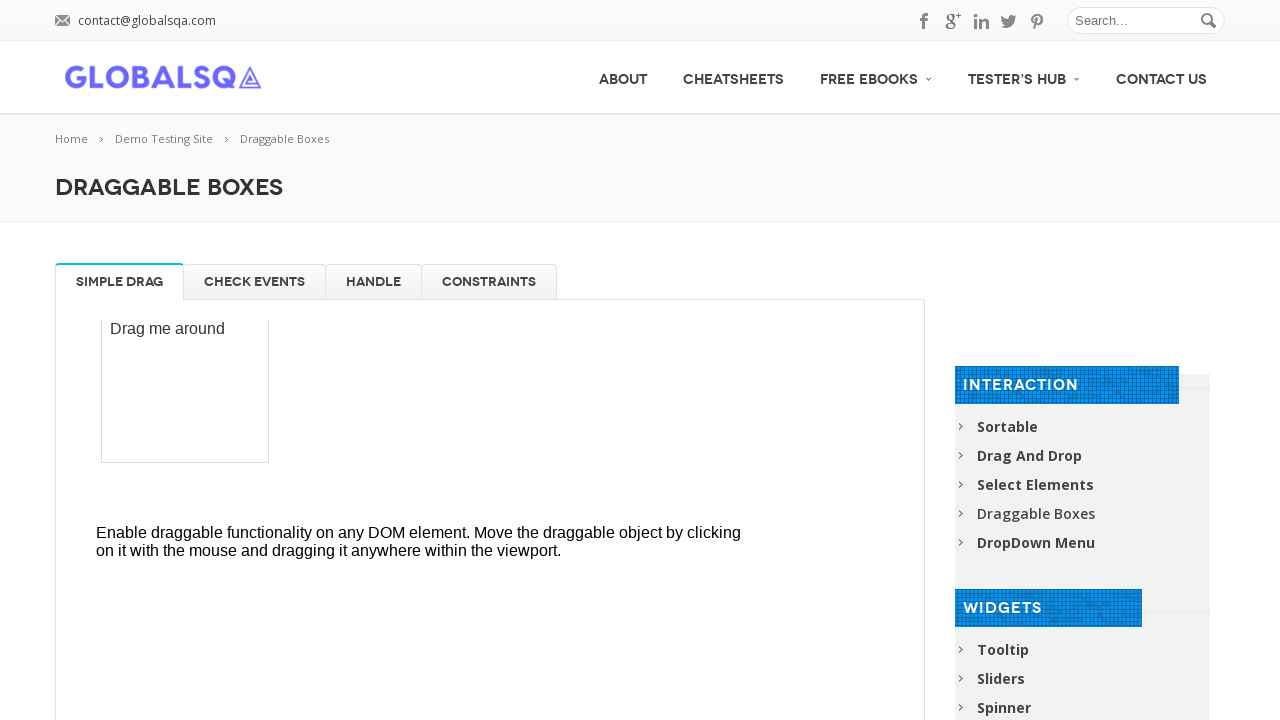

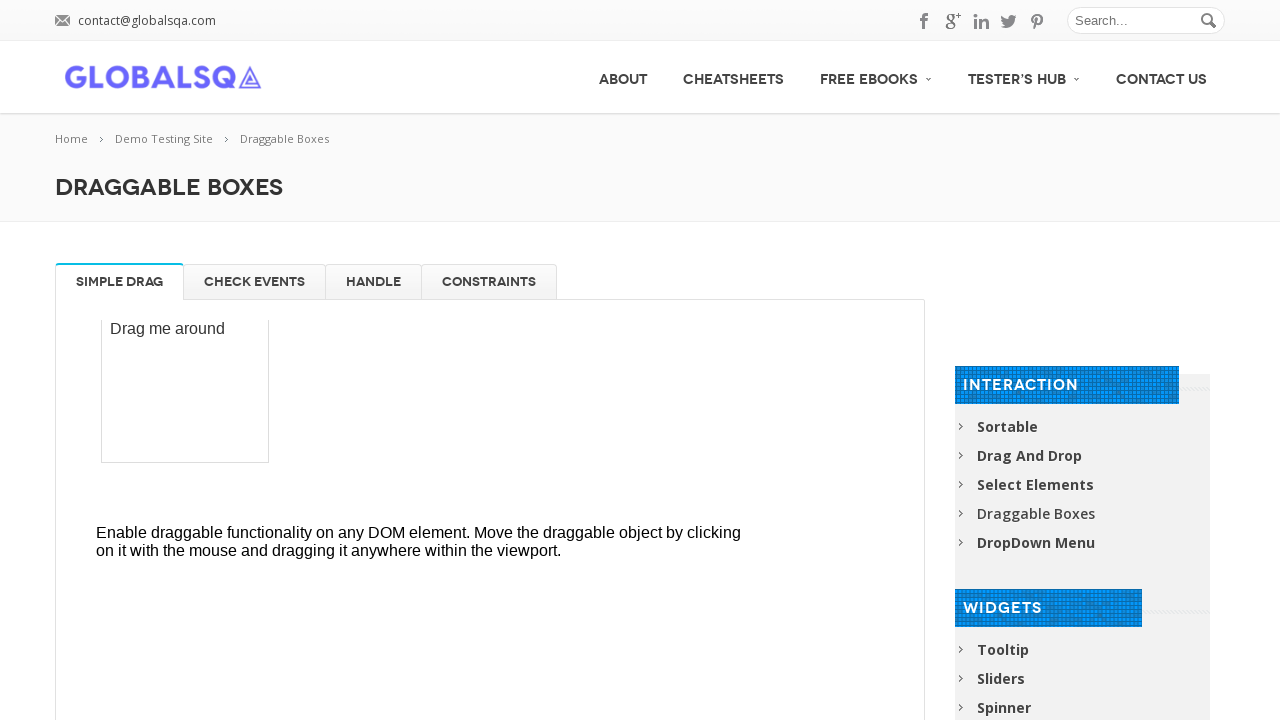